Tests the hover dropdown menu by hovering over the dropdown element and verifying the dropdown content appears.

Starting URL: https://seleniumbase.io/demo_page

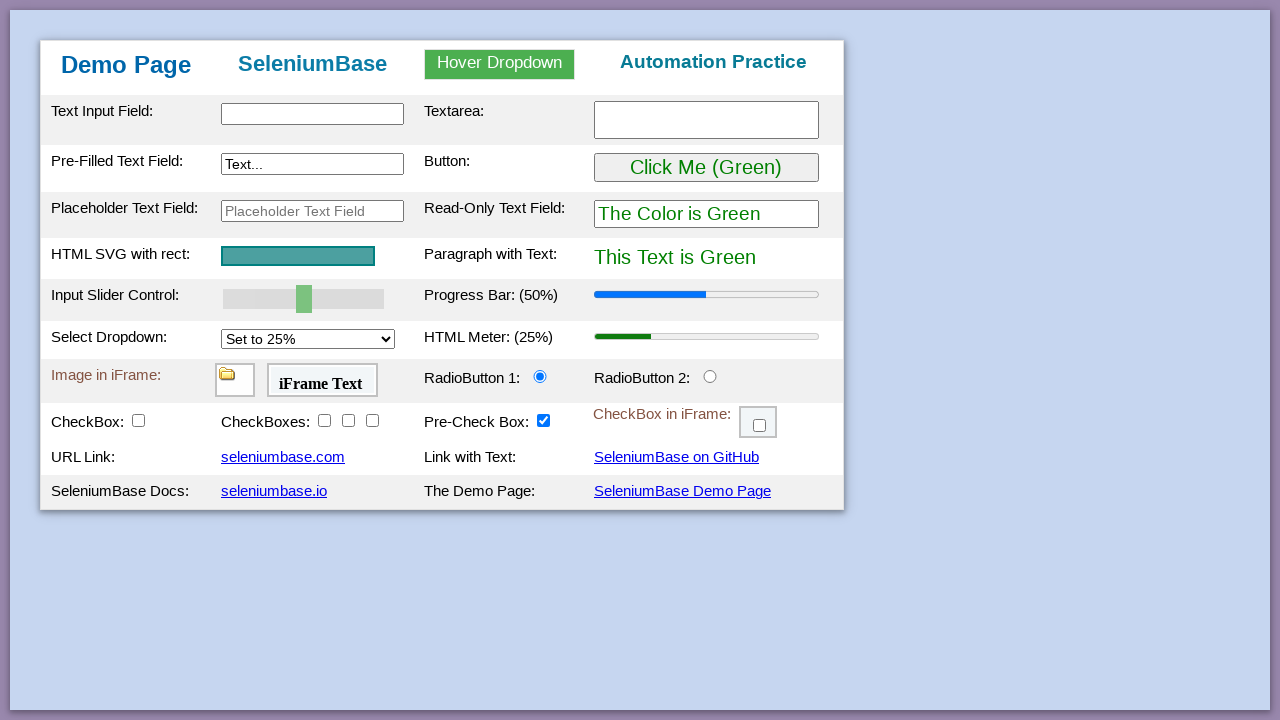

Hovered over dropdown element with id 'myDropdown' at (500, 64) on #myDropdown
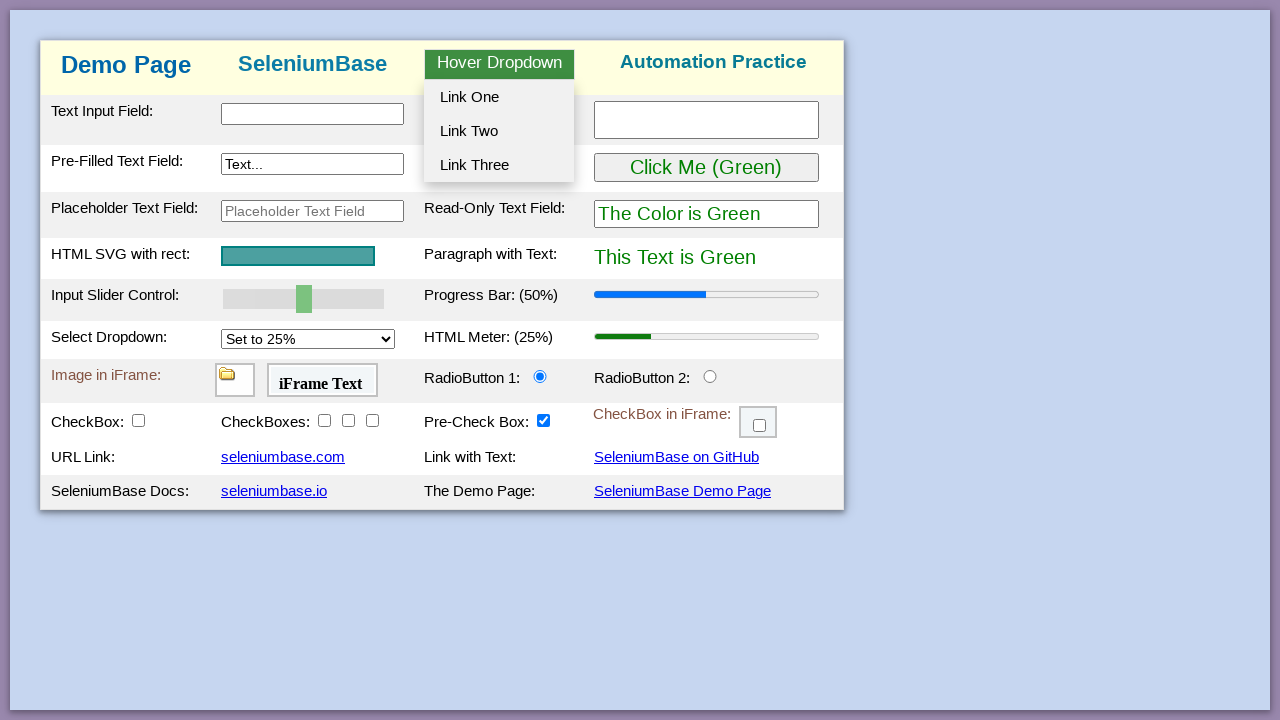

Dropdown content became visible after hover
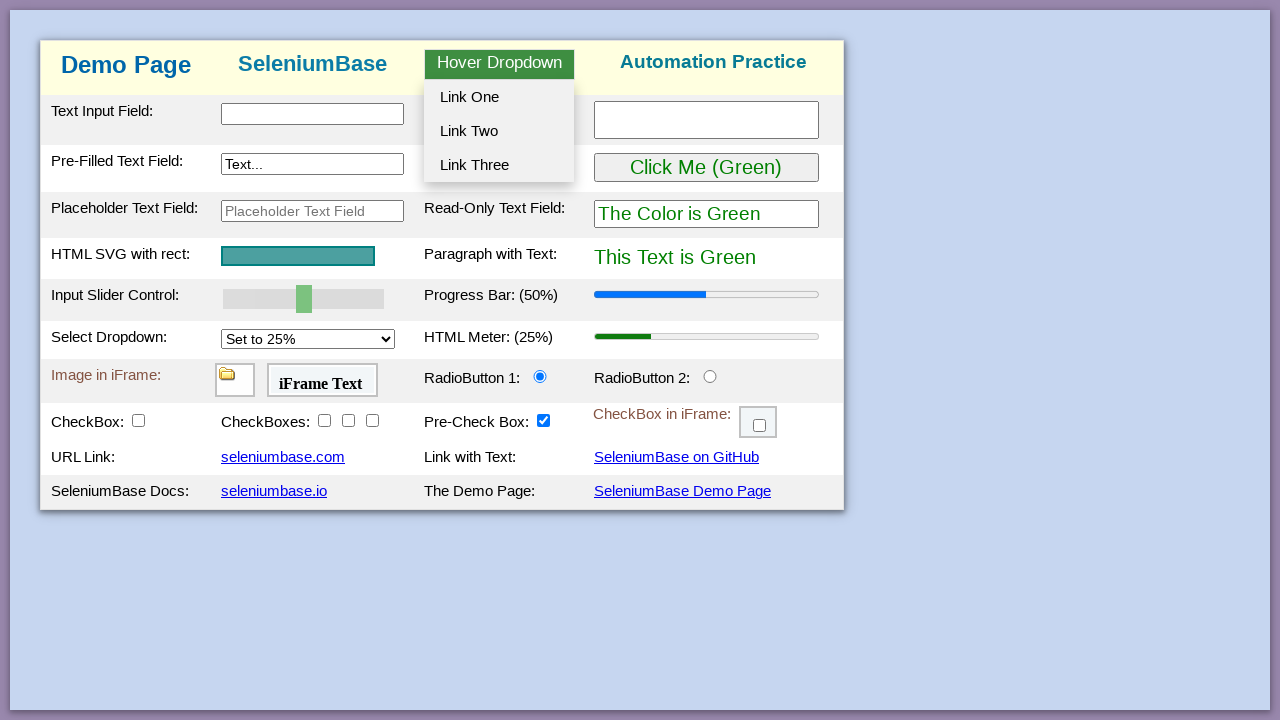

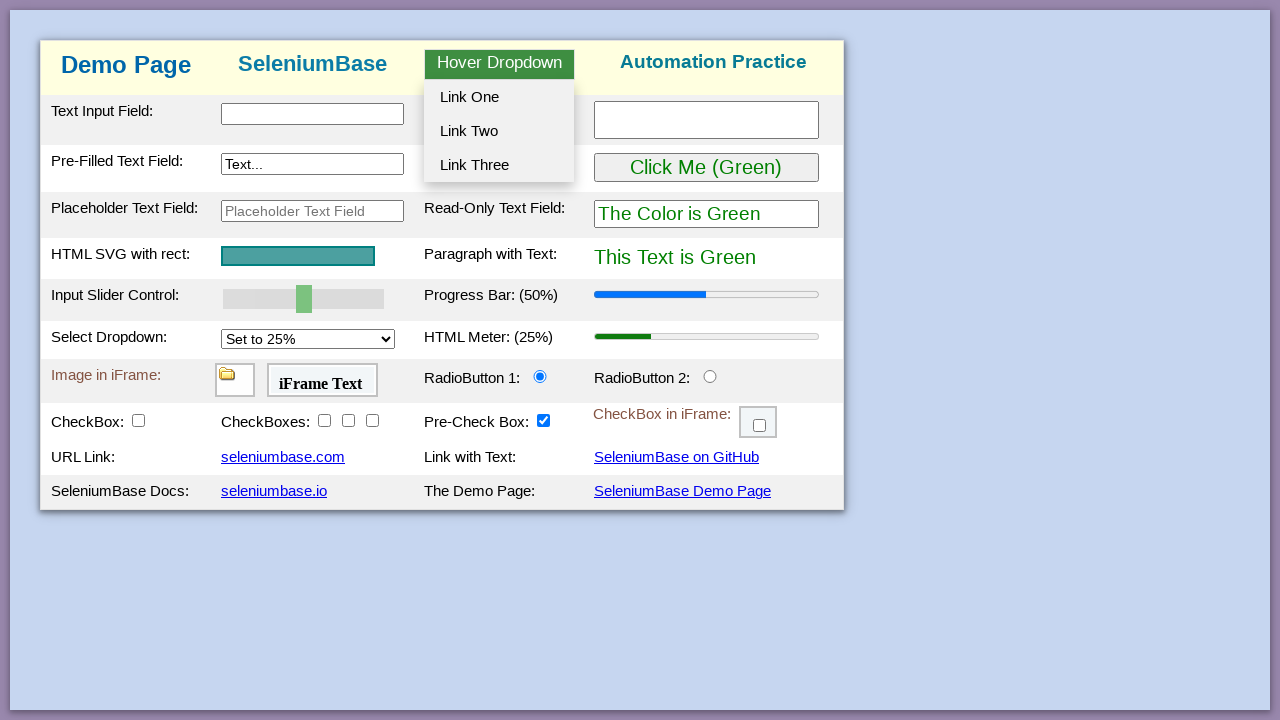